Tests drag and drop functionality by dragging an image element to an empty box container

Starting URL: http://formy-project.herokuapp.com/dragdrop

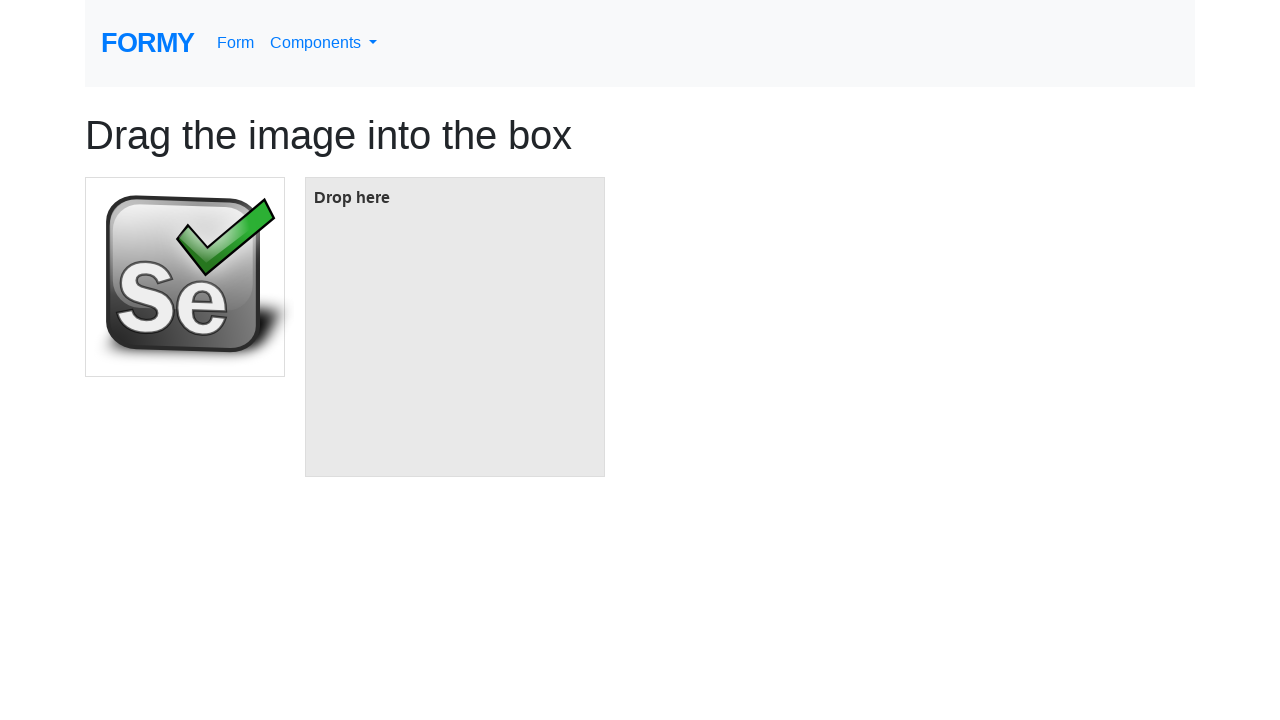

Located the image element to drag
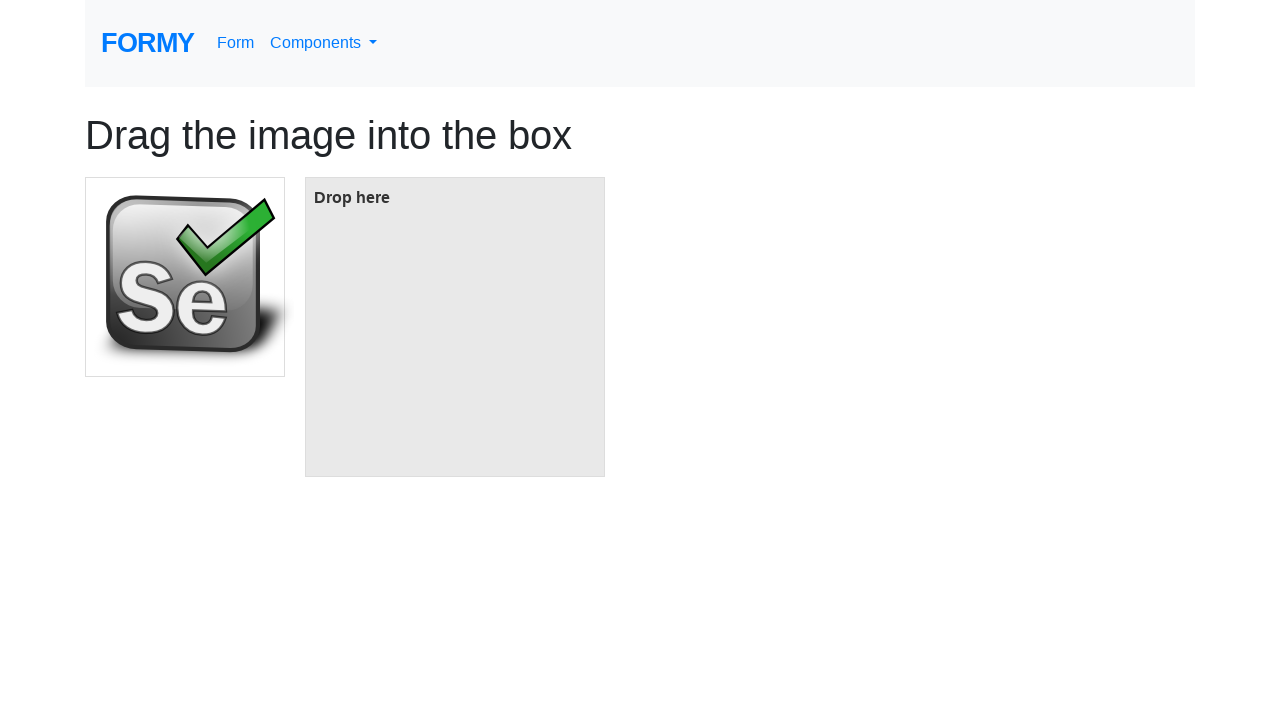

Located the target empty box container
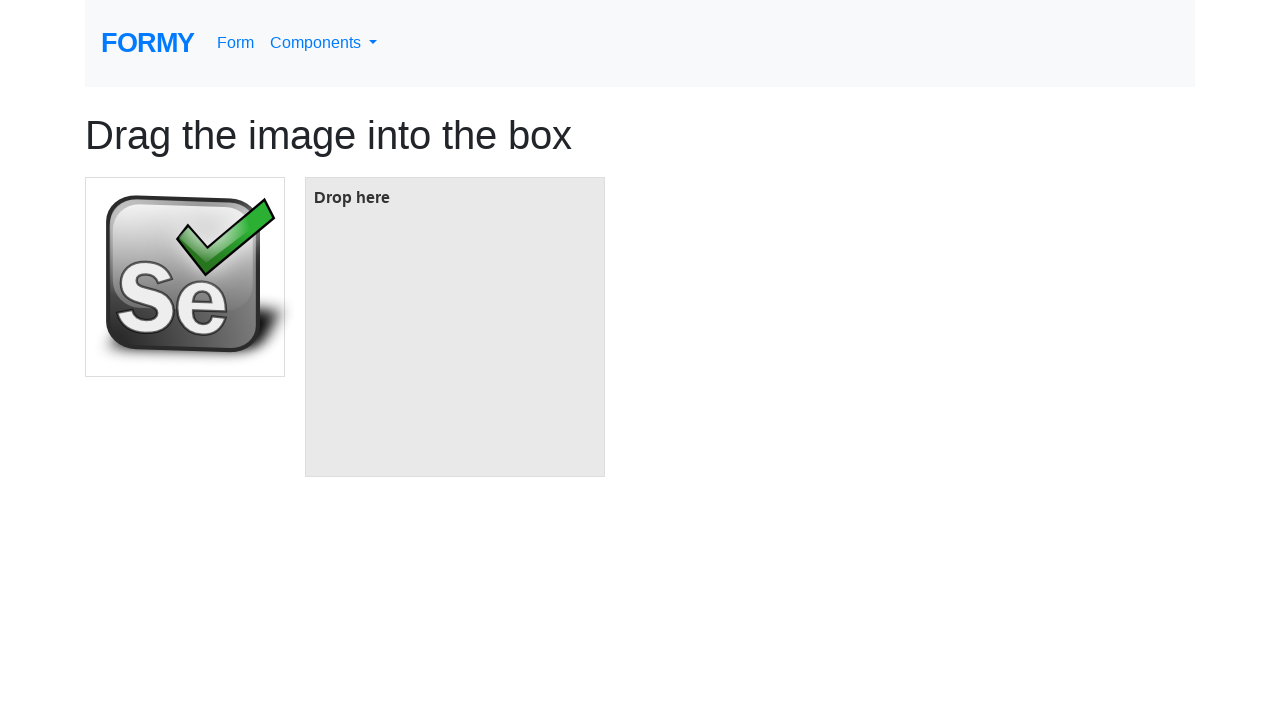

Dragged image element to the empty box container at (455, 327)
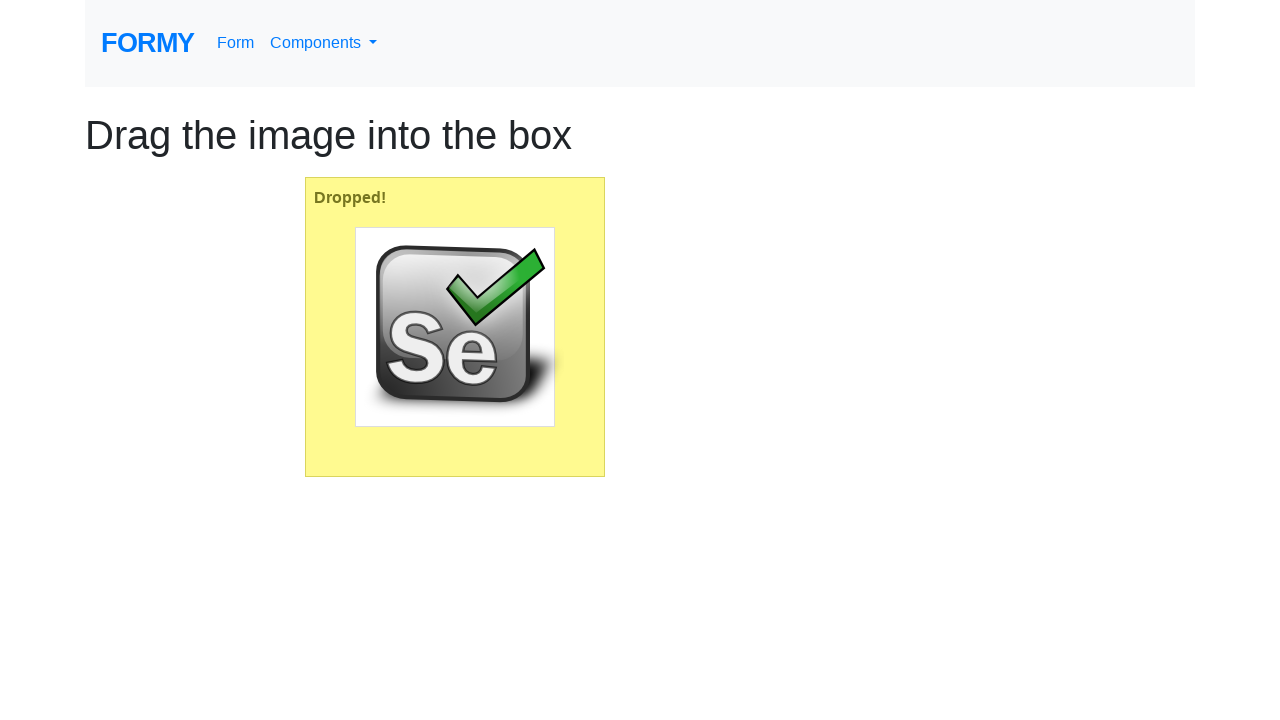

Waited 3 seconds to observe the drag and drop result
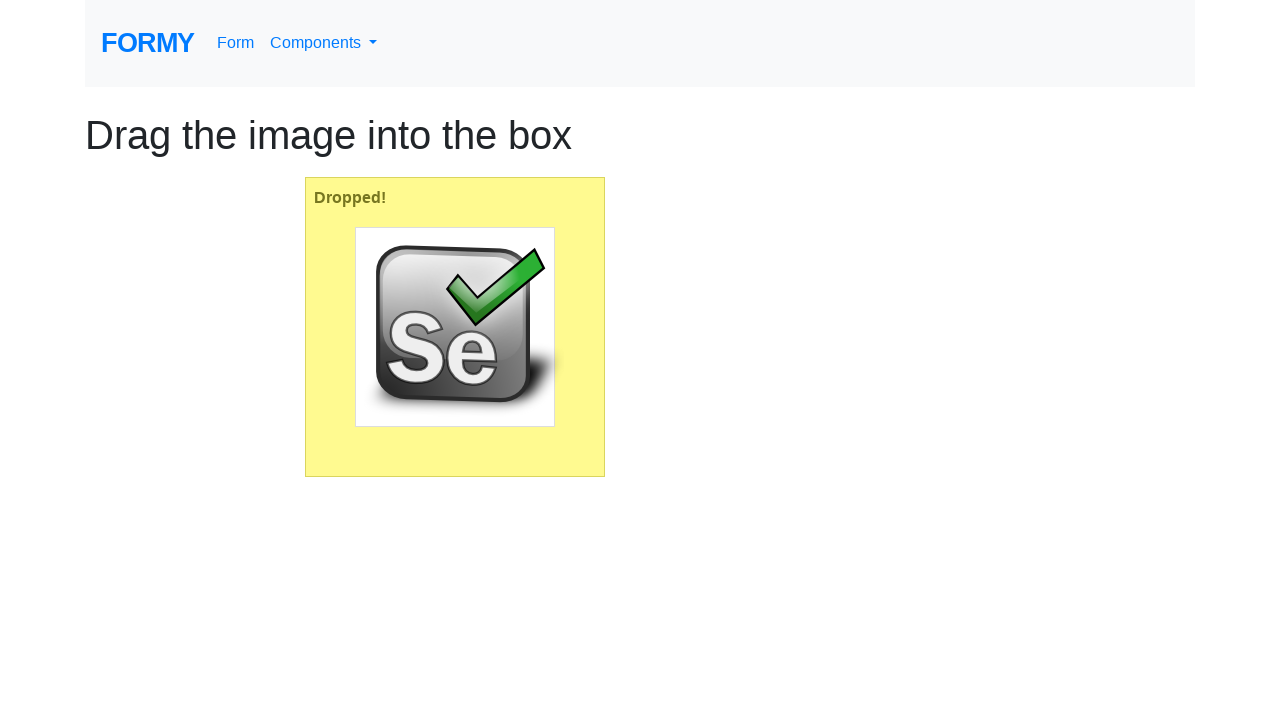

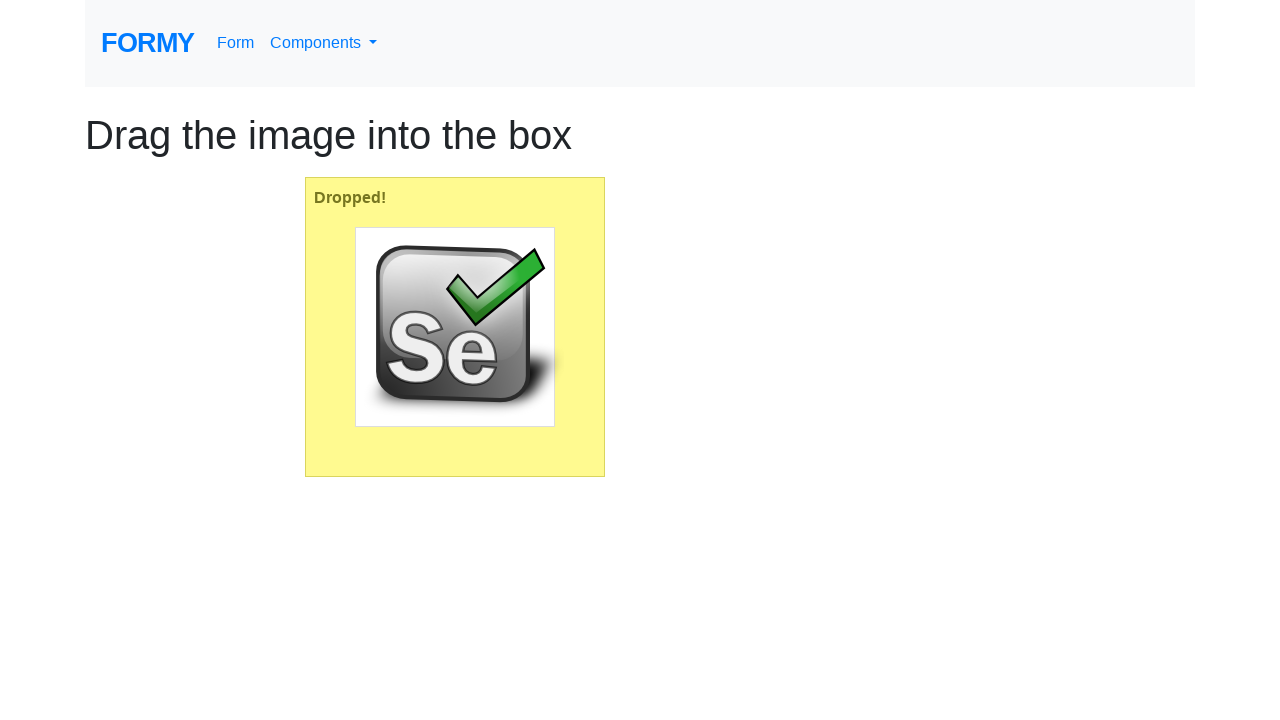